Tests autocomplete input field by typing a partial country code and selecting from the dropdown suggestions using keyboard navigation

Starting URL: https://codenboxautomationlab.com/practice/

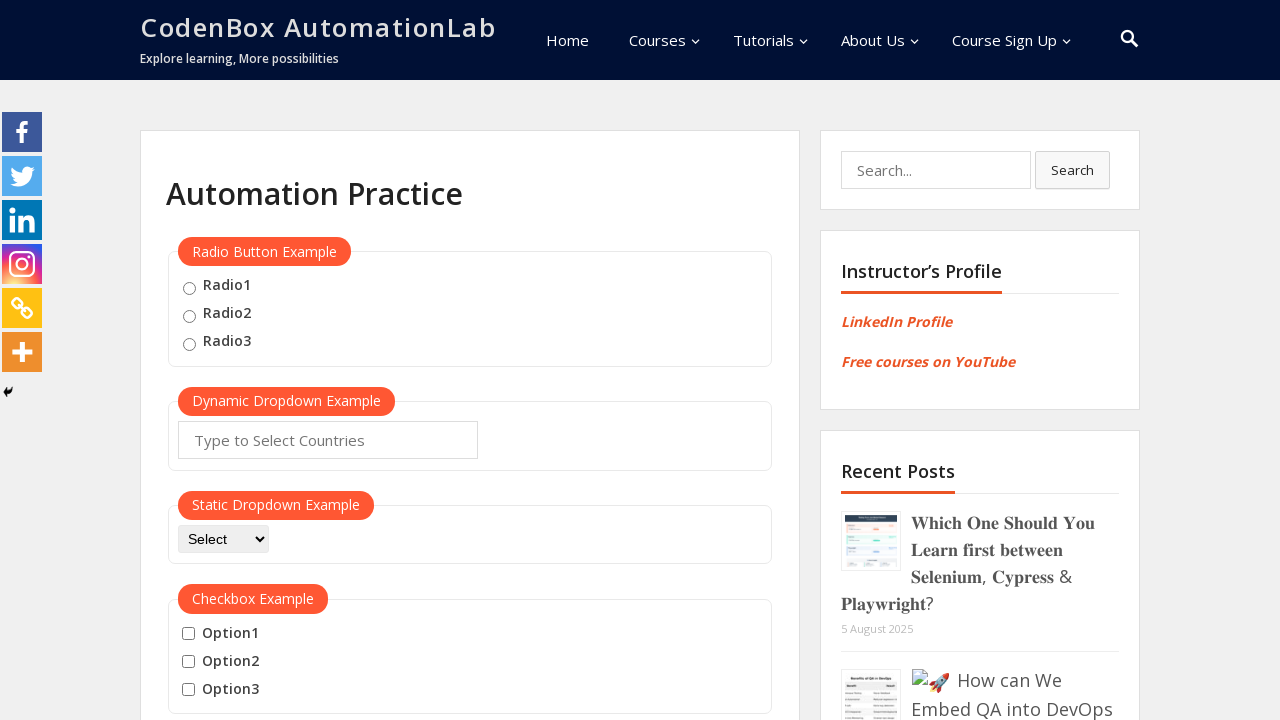

Typed 'ja' in autocomplete field on #autocomplete
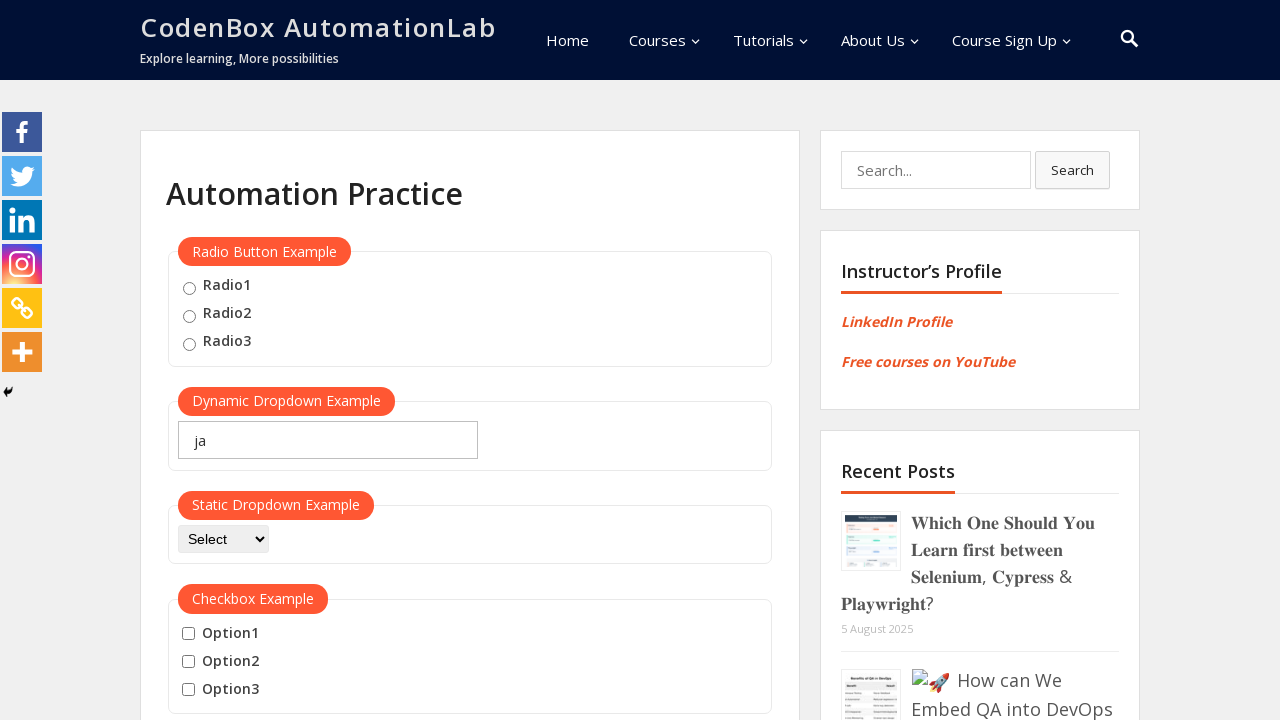

Waited 1000ms for autocomplete suggestions to appear
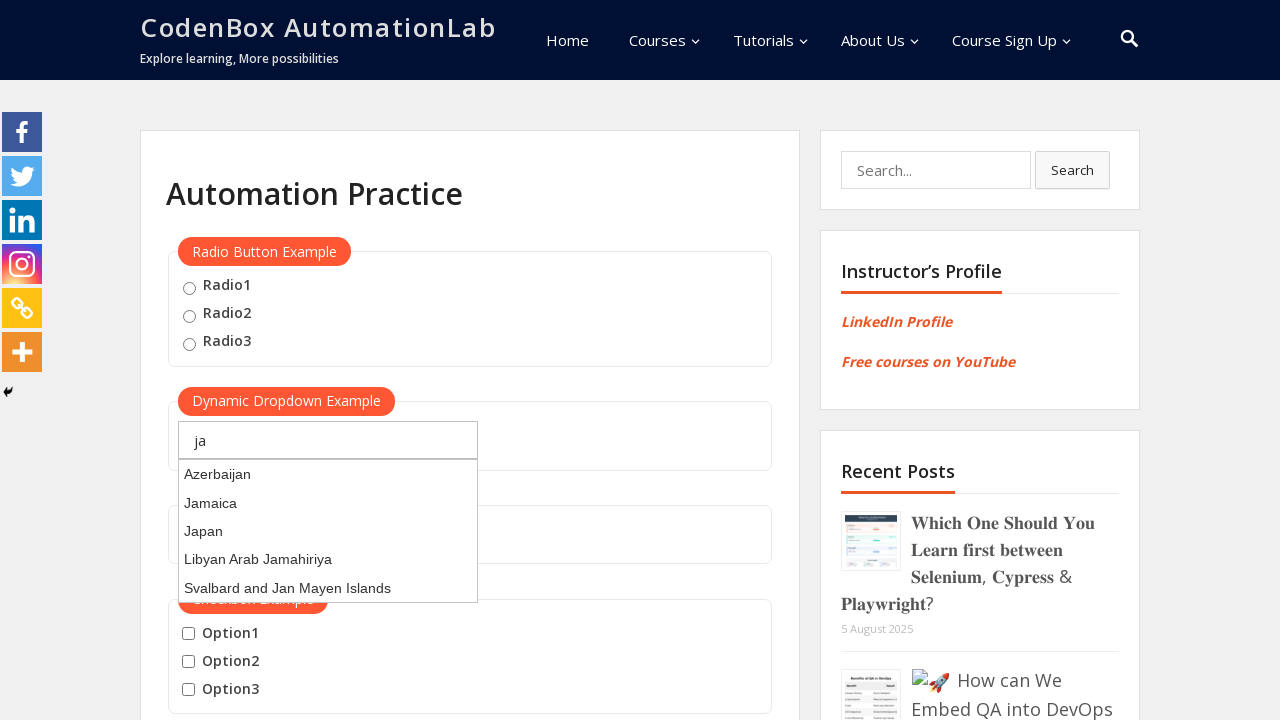

Pressed ArrowDown to navigate to first suggestion
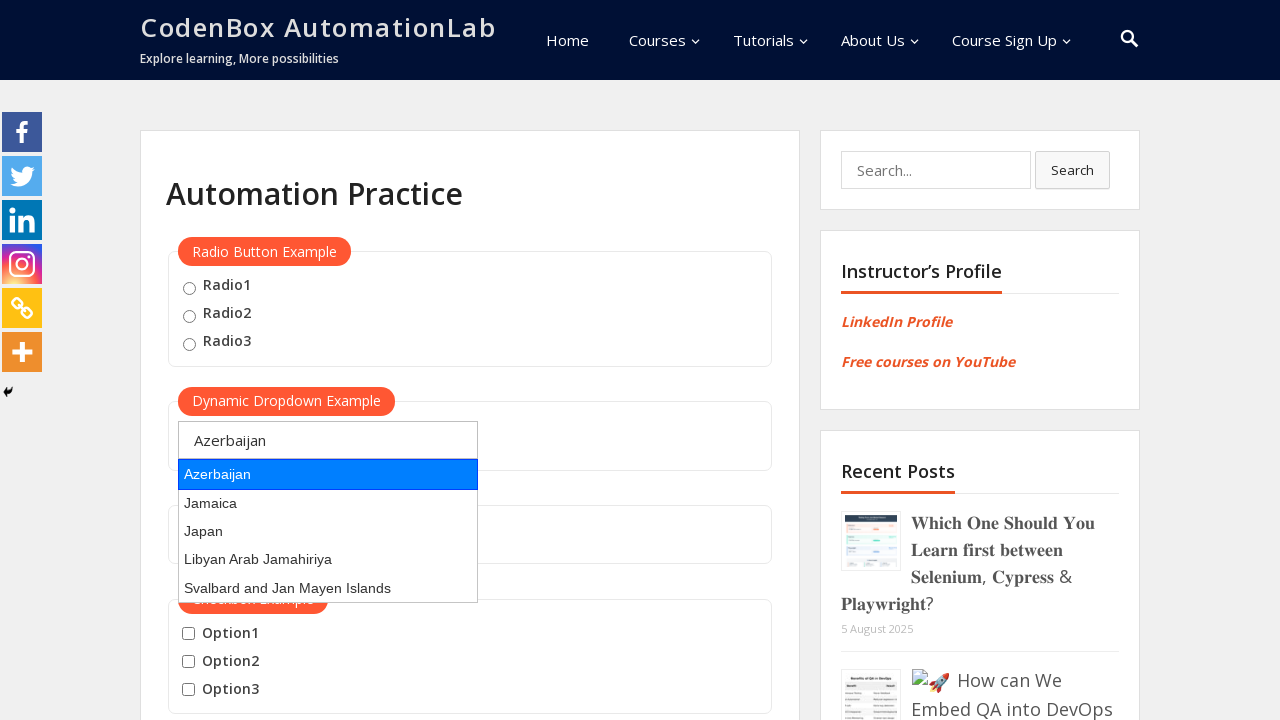

Pressed Enter to select the highlighted autocomplete suggestion
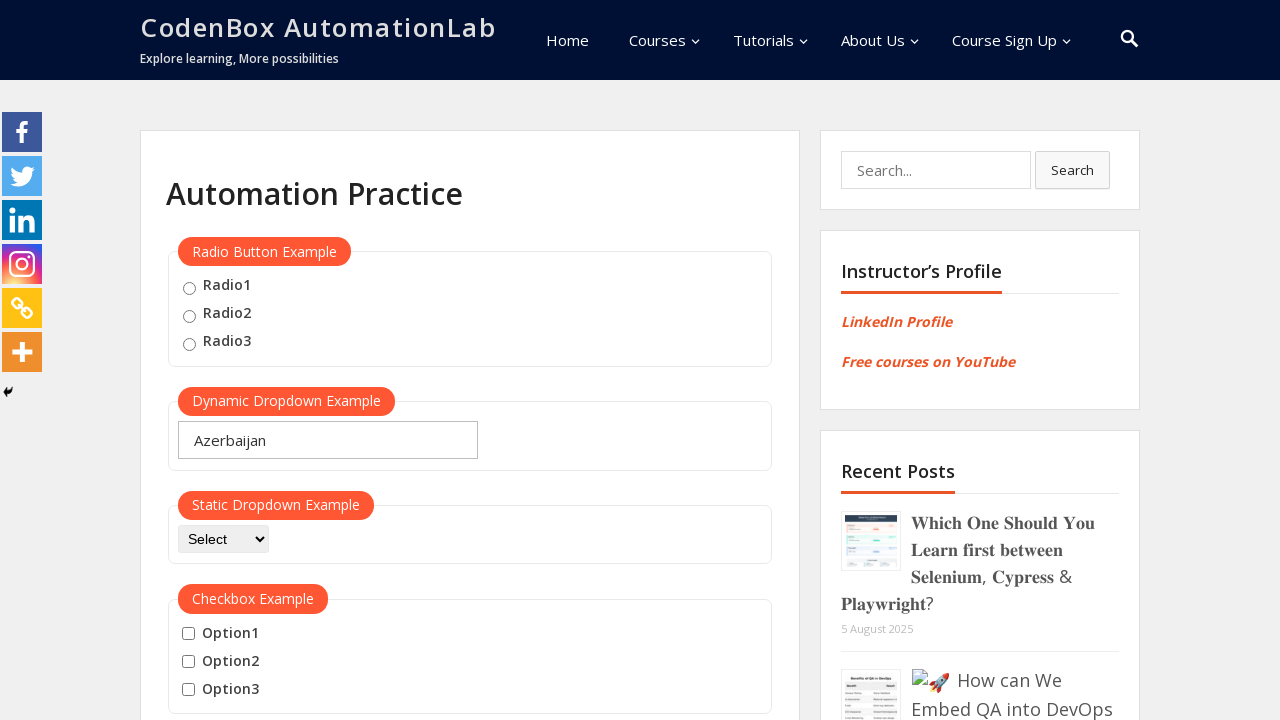

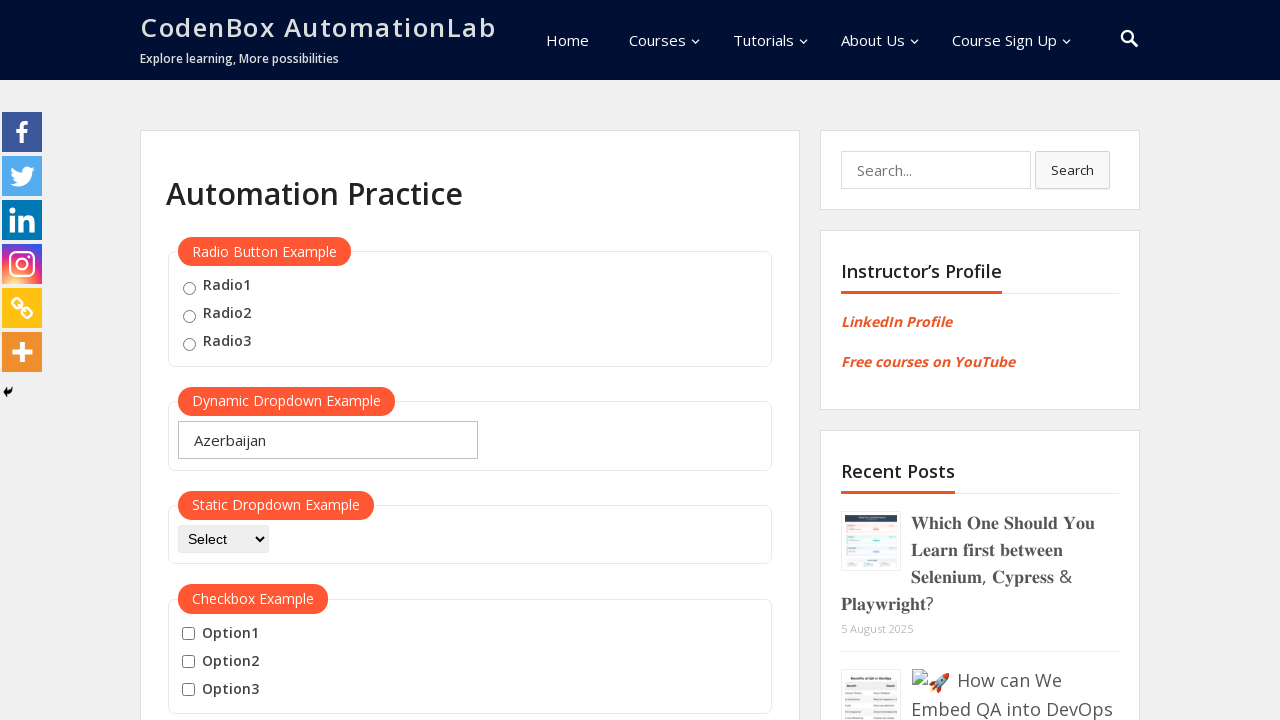